Navigates to FreeCRM homepage and retrieves the background color CSS property of the login button element to verify its styling.

Starting URL: https://classic.freecrm.com/

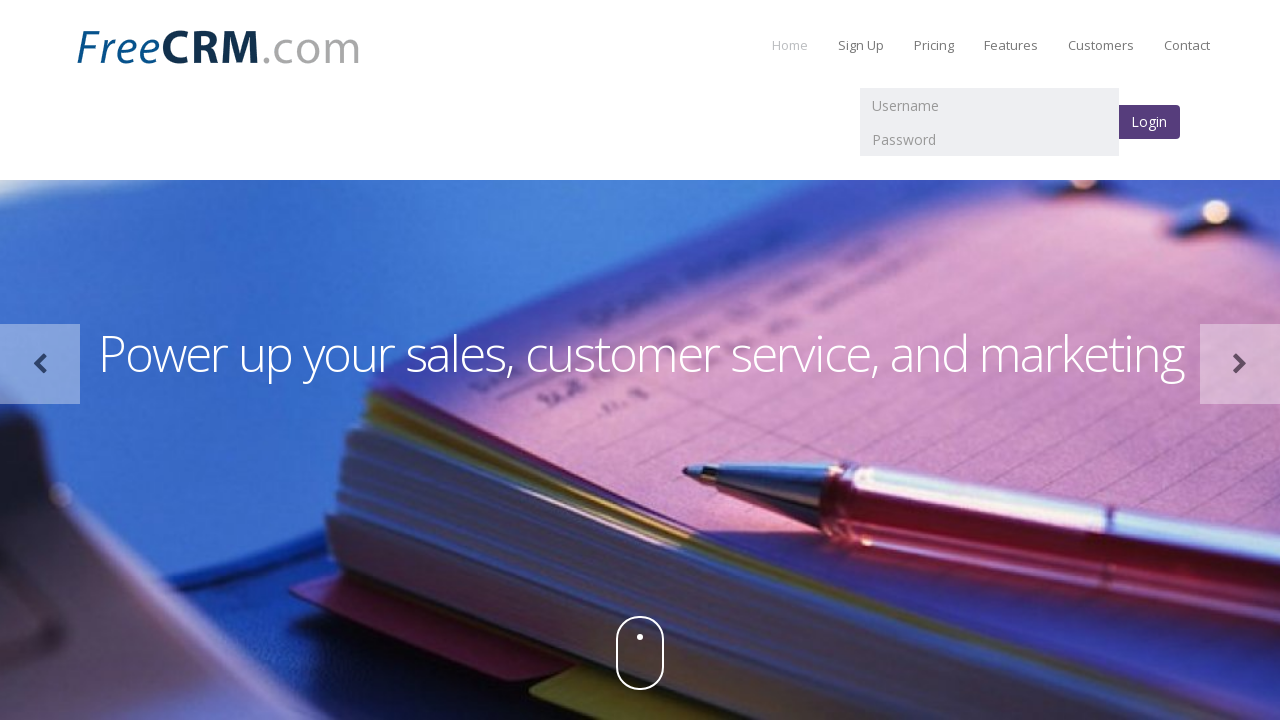

Navigated to FreeCRM homepage
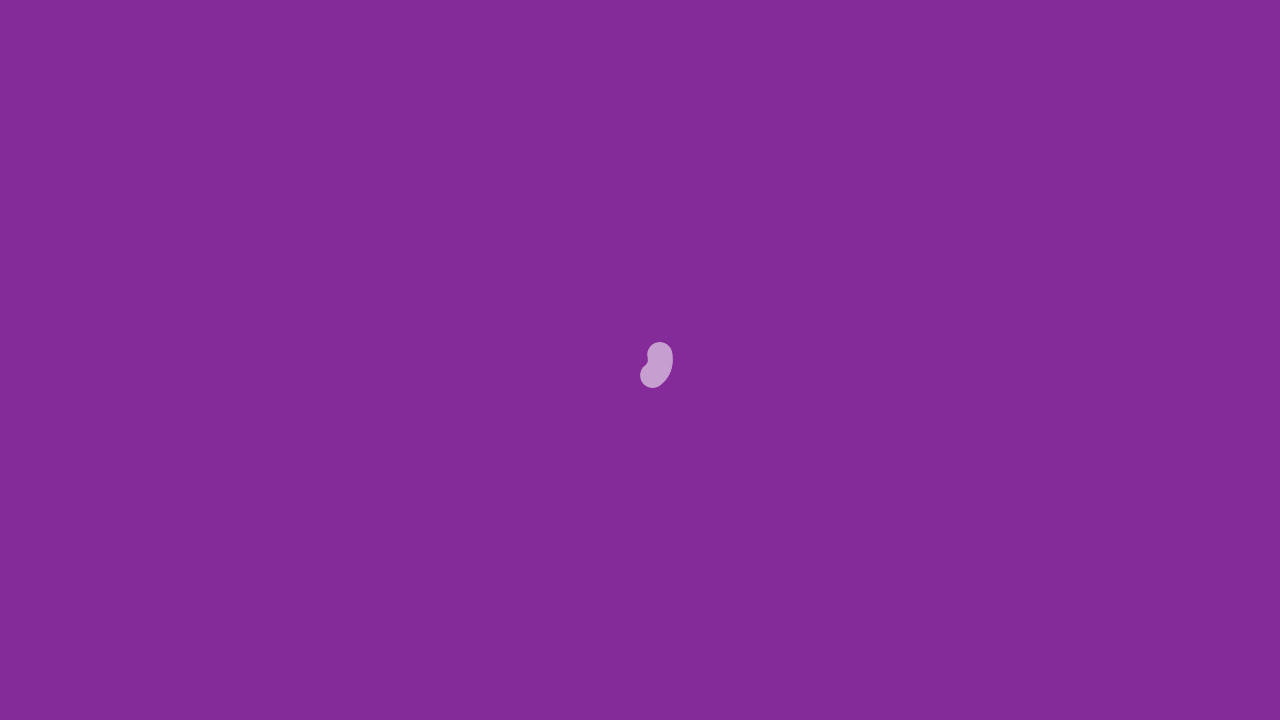

Located login button element
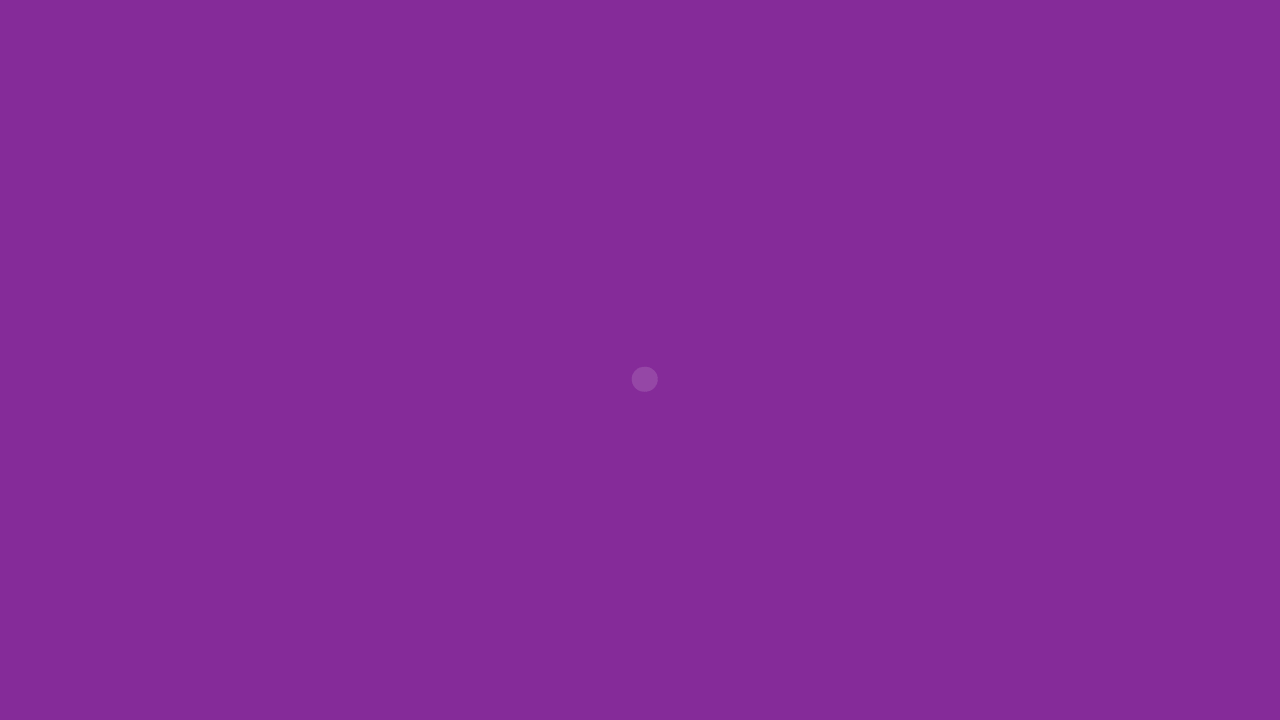

Retrieved background color CSS property: rgb(86, 61, 124)
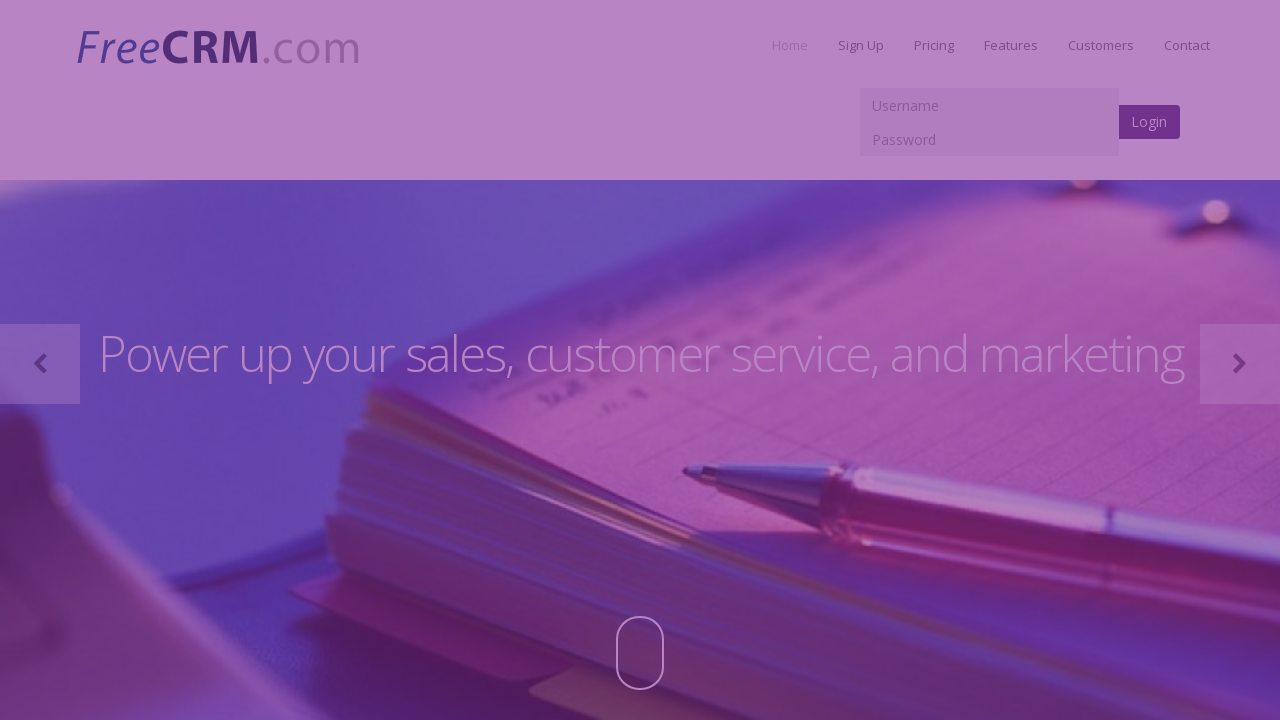

Printed background color result: rgb(86, 61, 124)
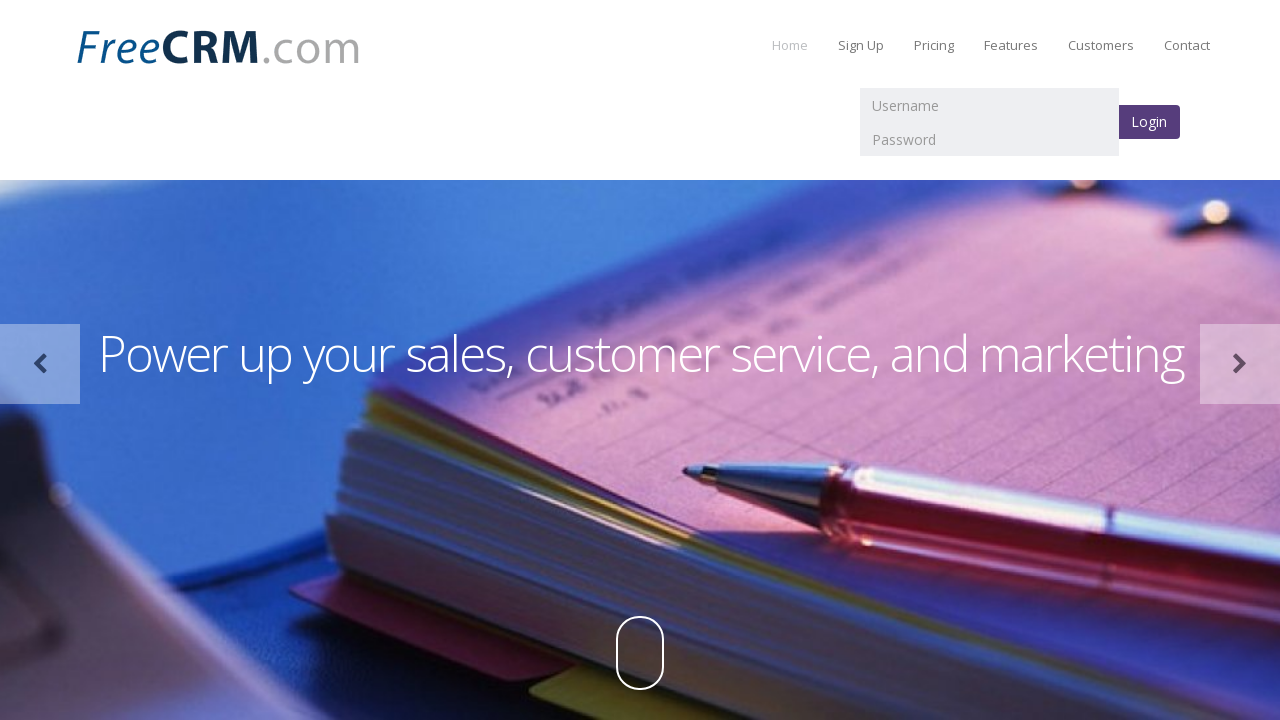

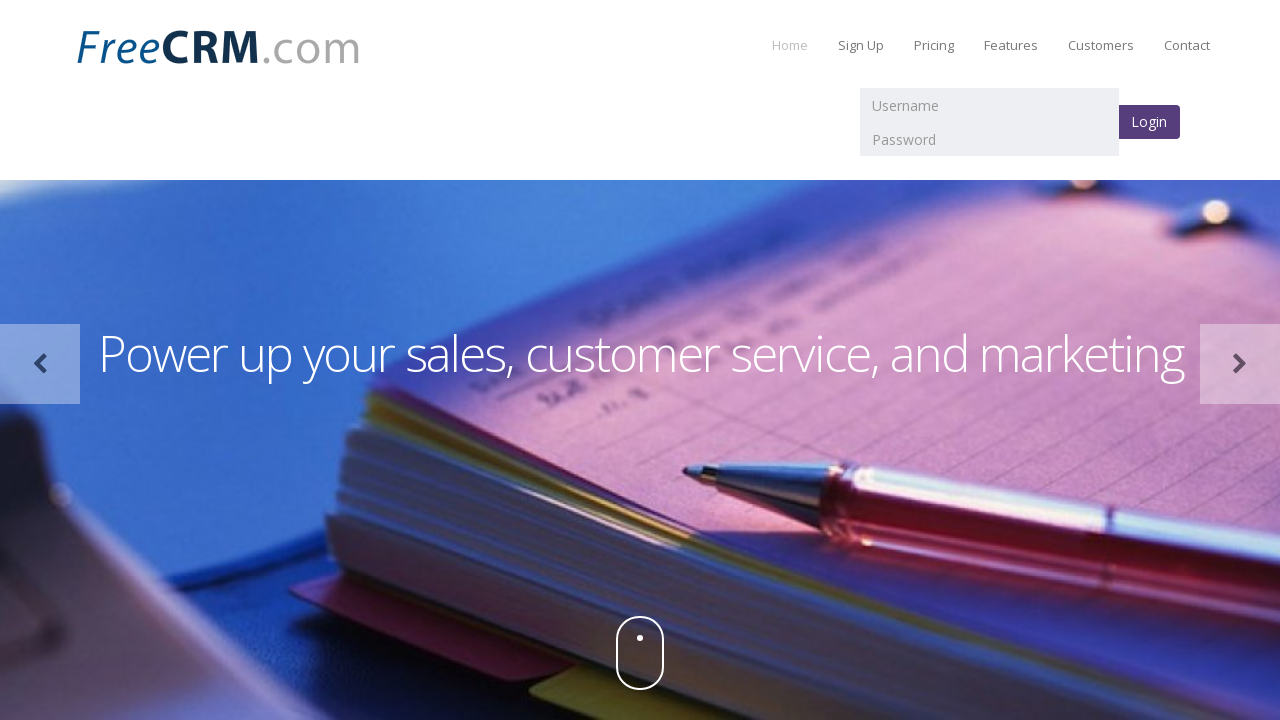